Tests that appending text to a read-only text field results in an error

Starting URL: http://watir.com/examples/forms_with_input_elements.html

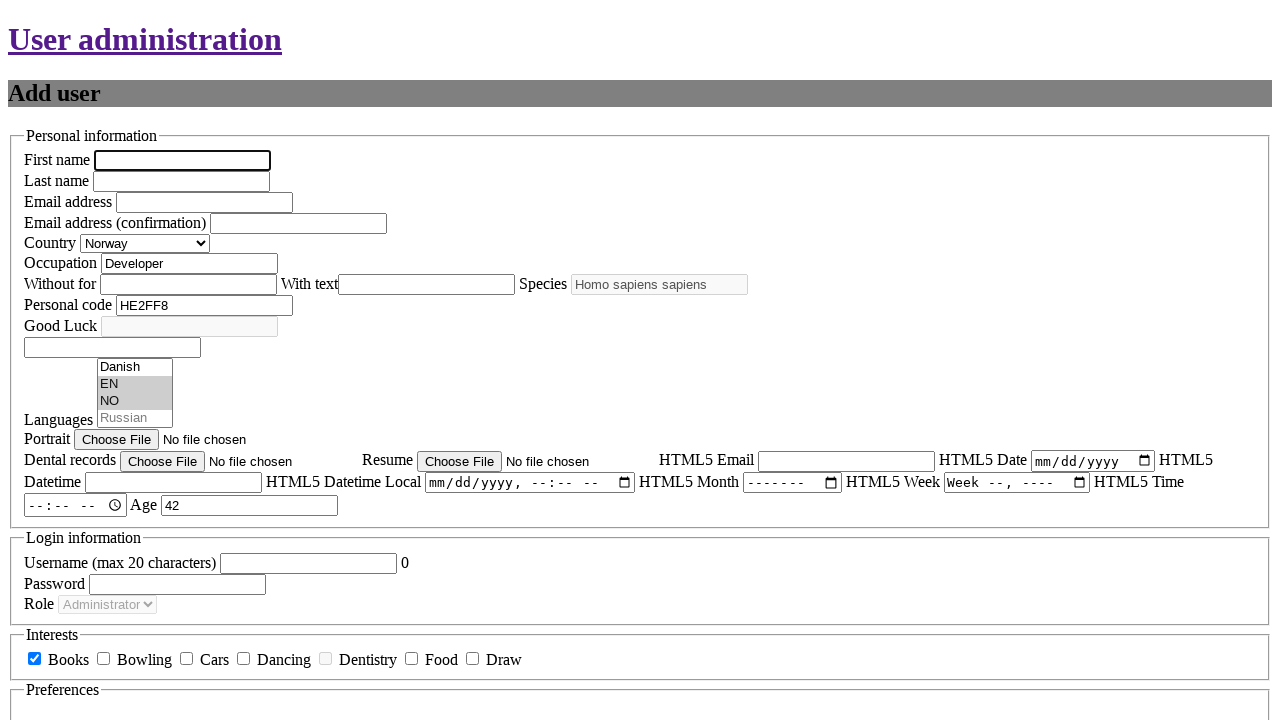

Navigated to forms with input elements page
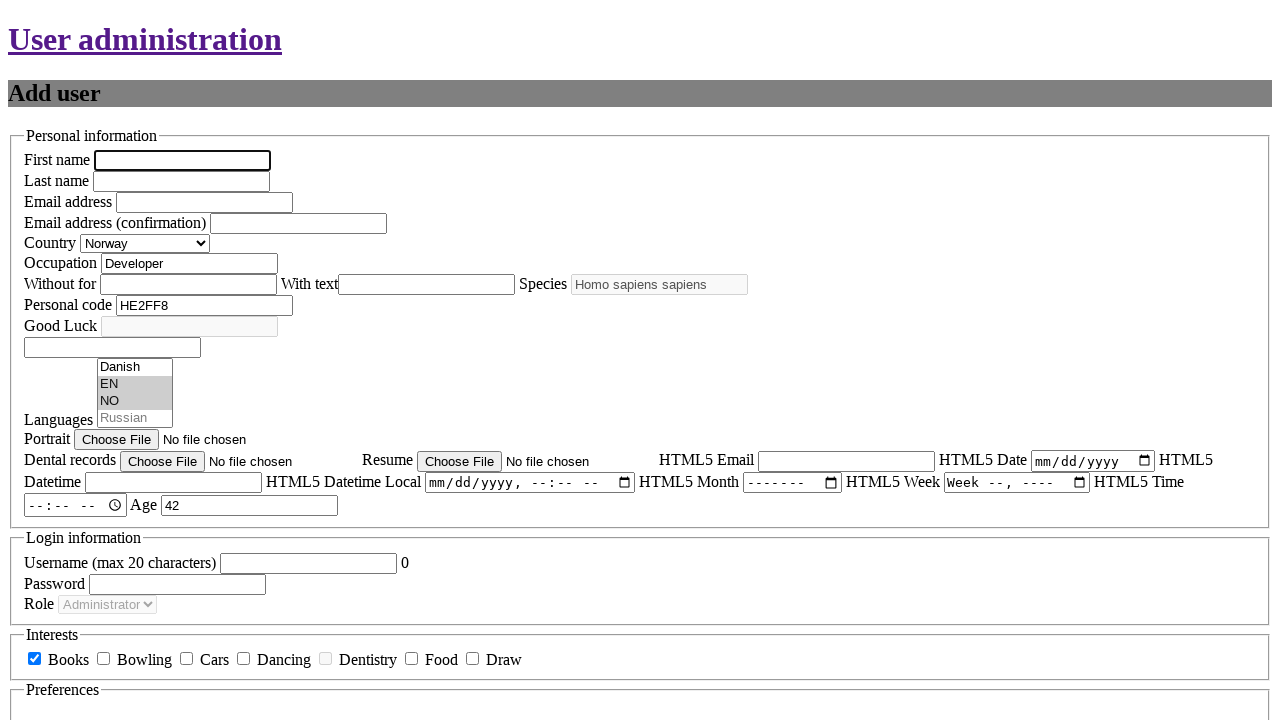

Located read-only text field with id 'good_luck'
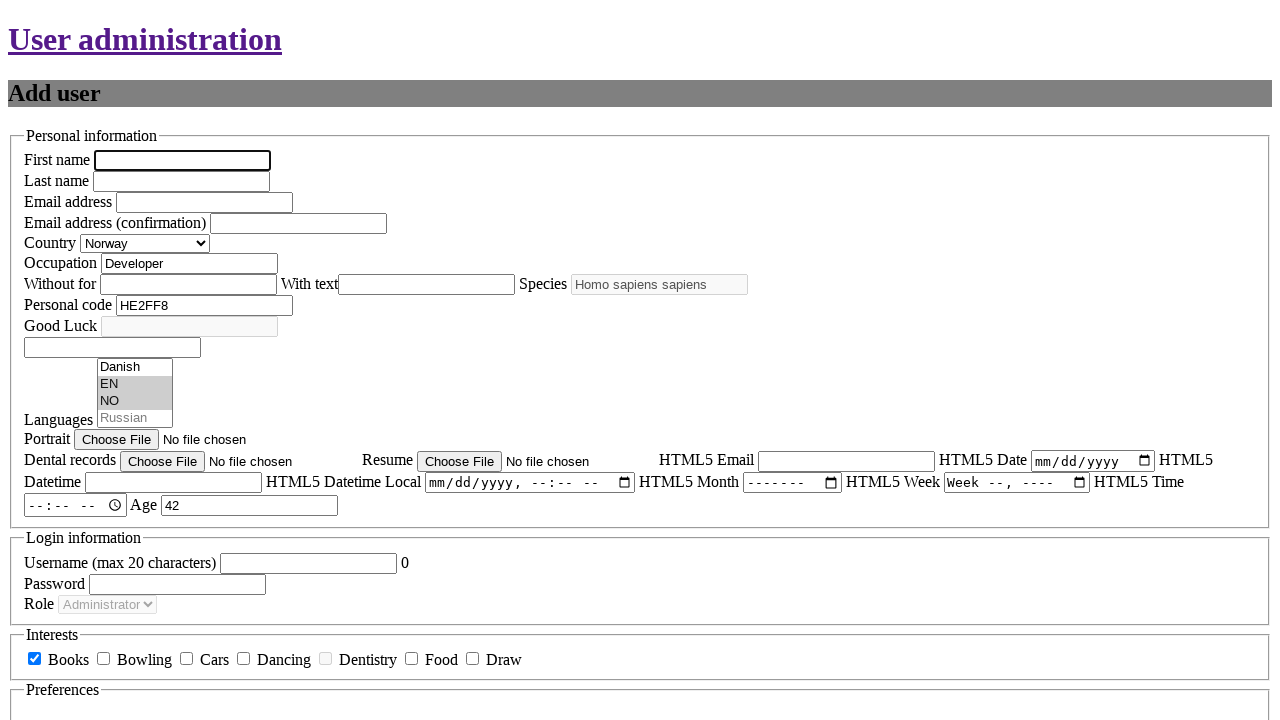

Attempted to type in read-only text field on #good_luck
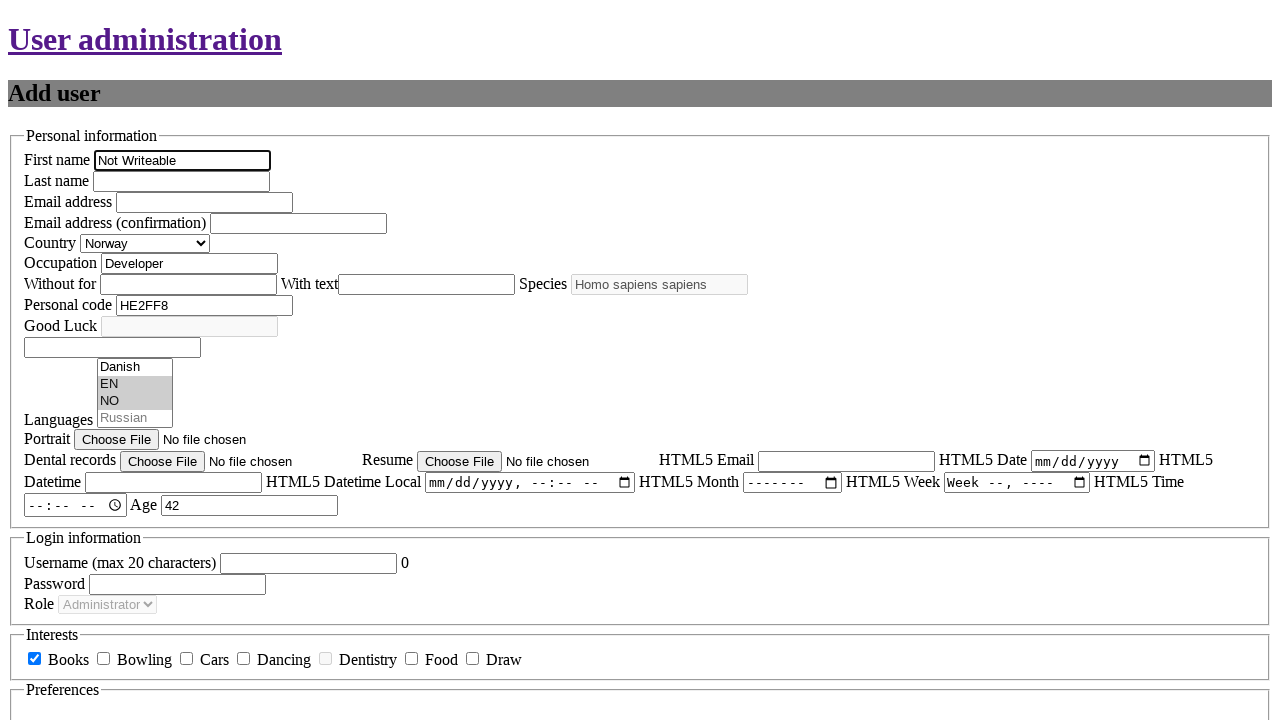

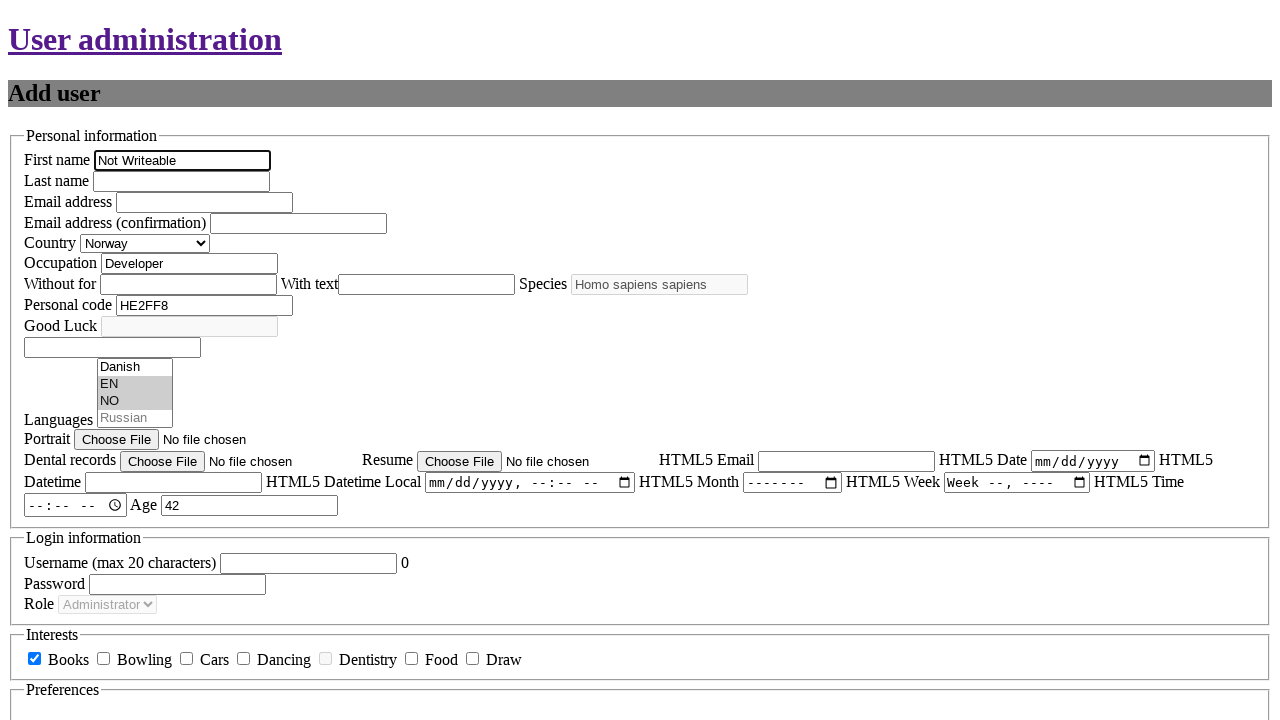